Tests marking individual items as complete by checking checkboxes on two todo items

Starting URL: https://demo.playwright.dev/todomvc

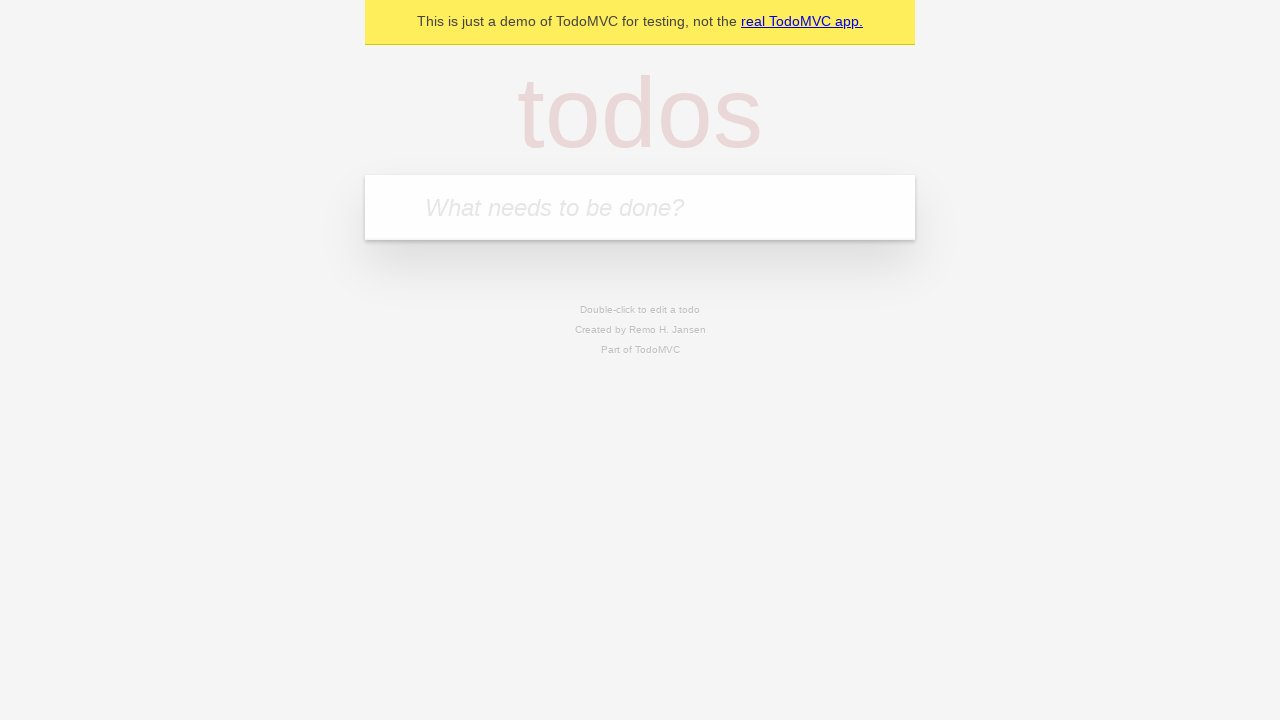

Filled todo input with 'buy some cheese' on internal:attr=[placeholder="What needs to be done?"i]
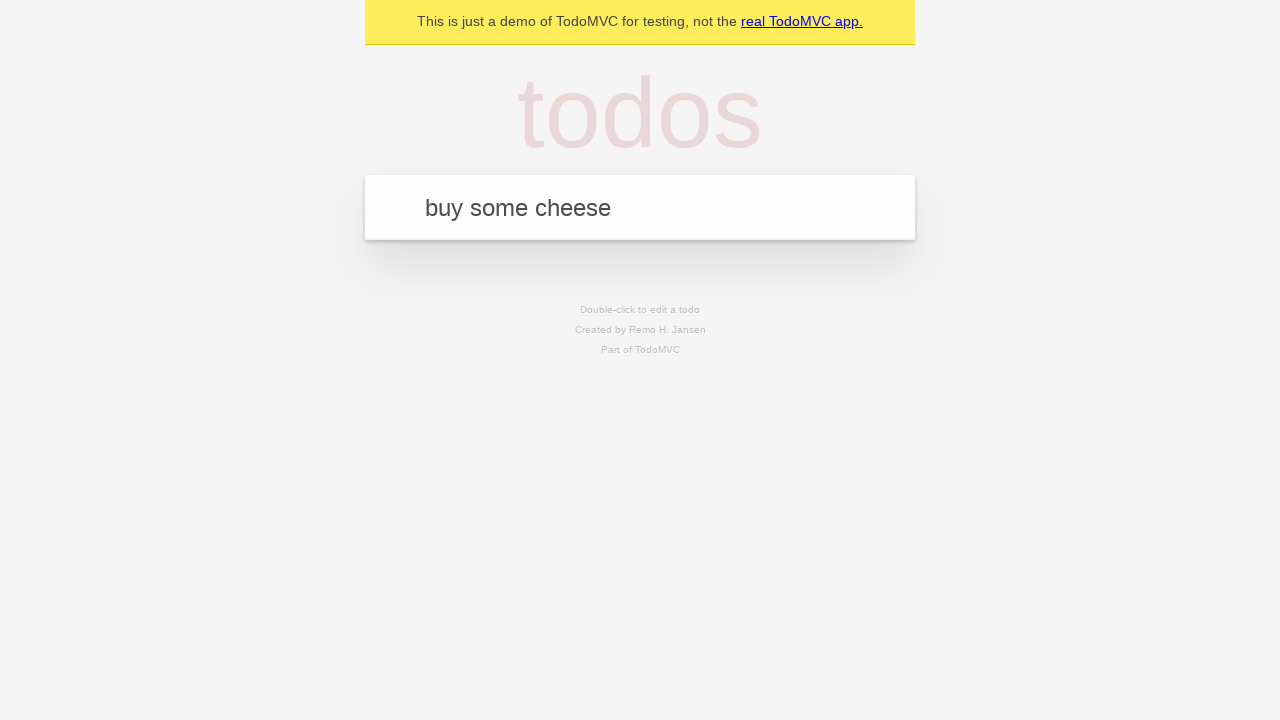

Pressed Enter to create first todo item on internal:attr=[placeholder="What needs to be done?"i]
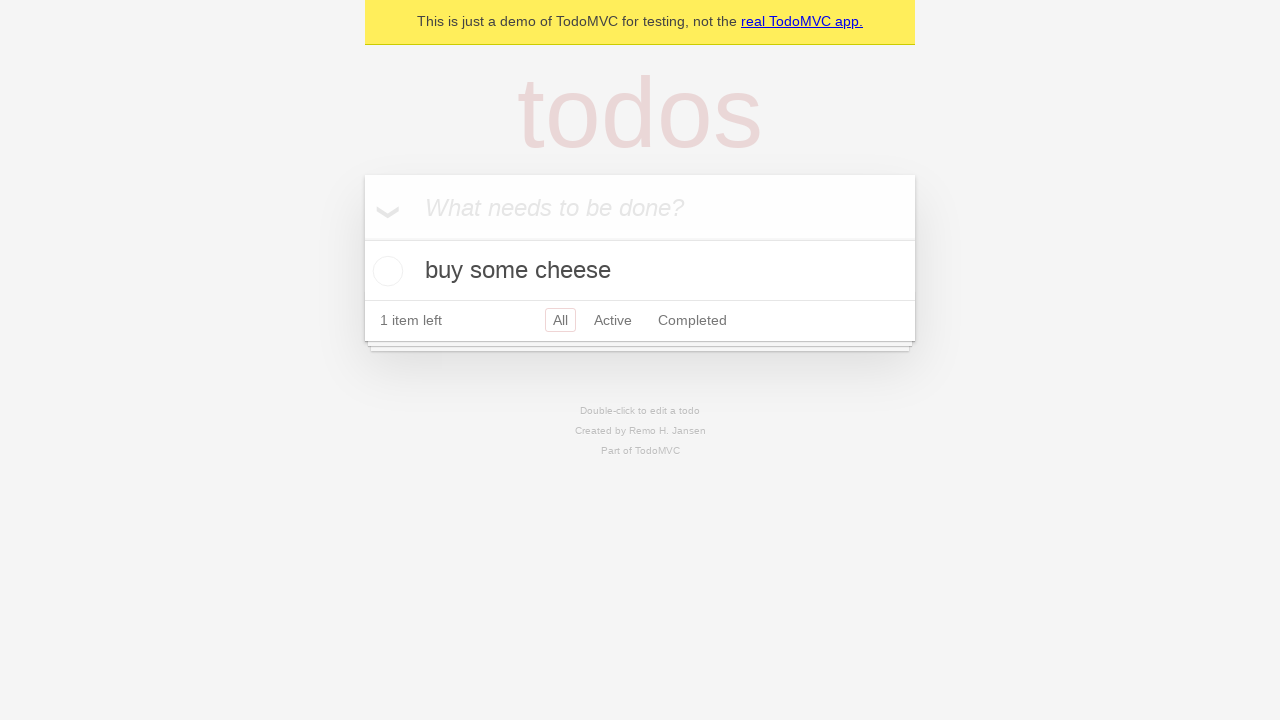

Filled todo input with 'feed the cat' on internal:attr=[placeholder="What needs to be done?"i]
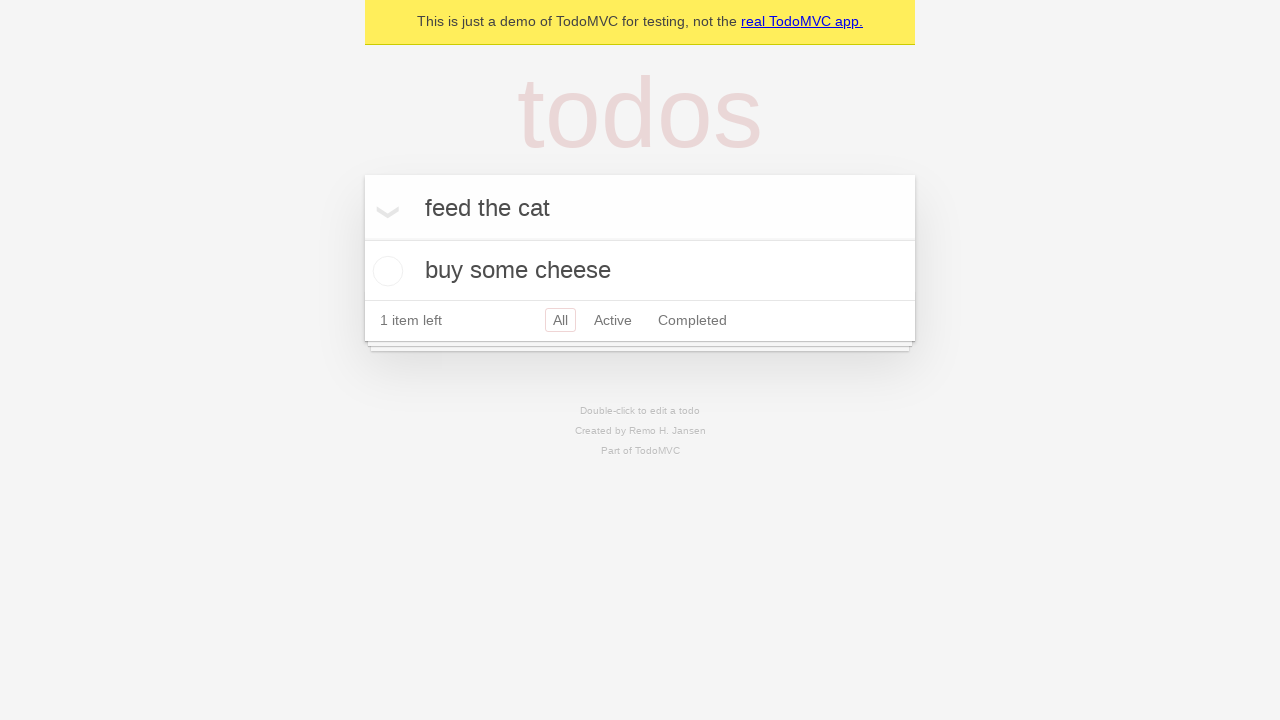

Pressed Enter to create second todo item on internal:attr=[placeholder="What needs to be done?"i]
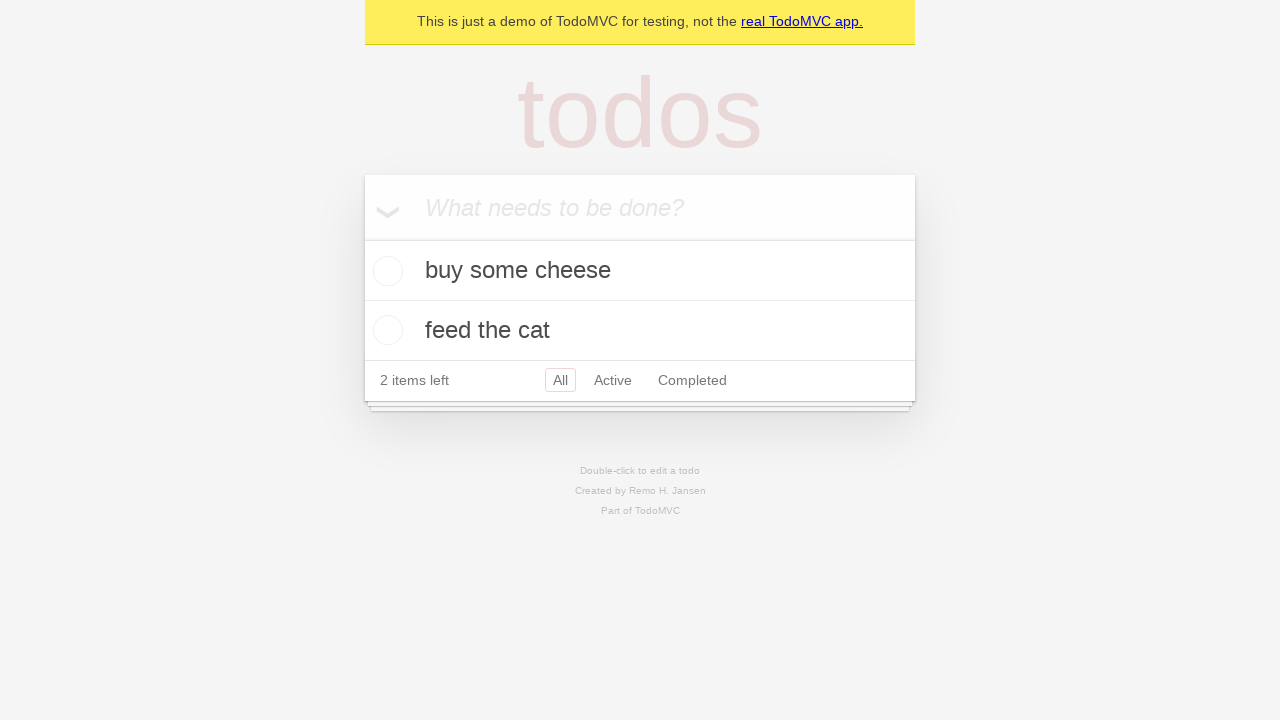

Checked the first todo item 'buy some cheese' at (385, 271) on internal:testid=[data-testid="todo-item"s] >> nth=0 >> internal:role=checkbox
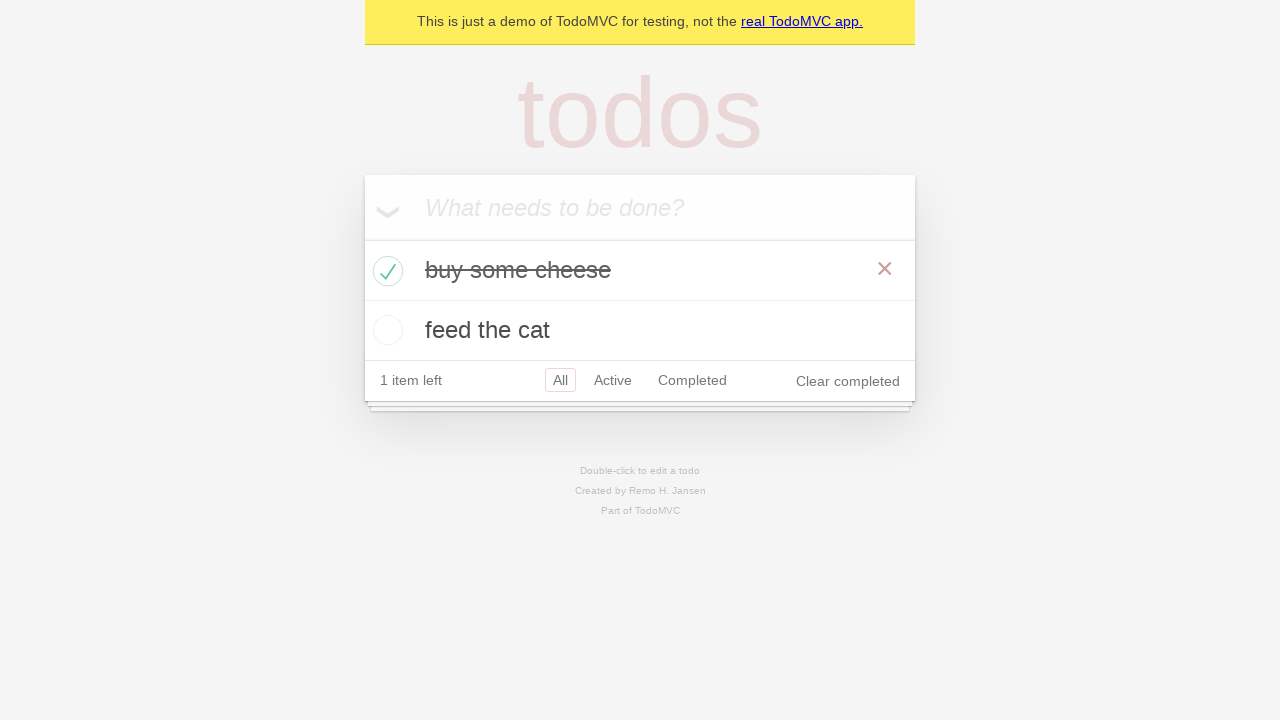

Checked the second todo item 'feed the cat' at (385, 330) on internal:testid=[data-testid="todo-item"s] >> nth=1 >> internal:role=checkbox
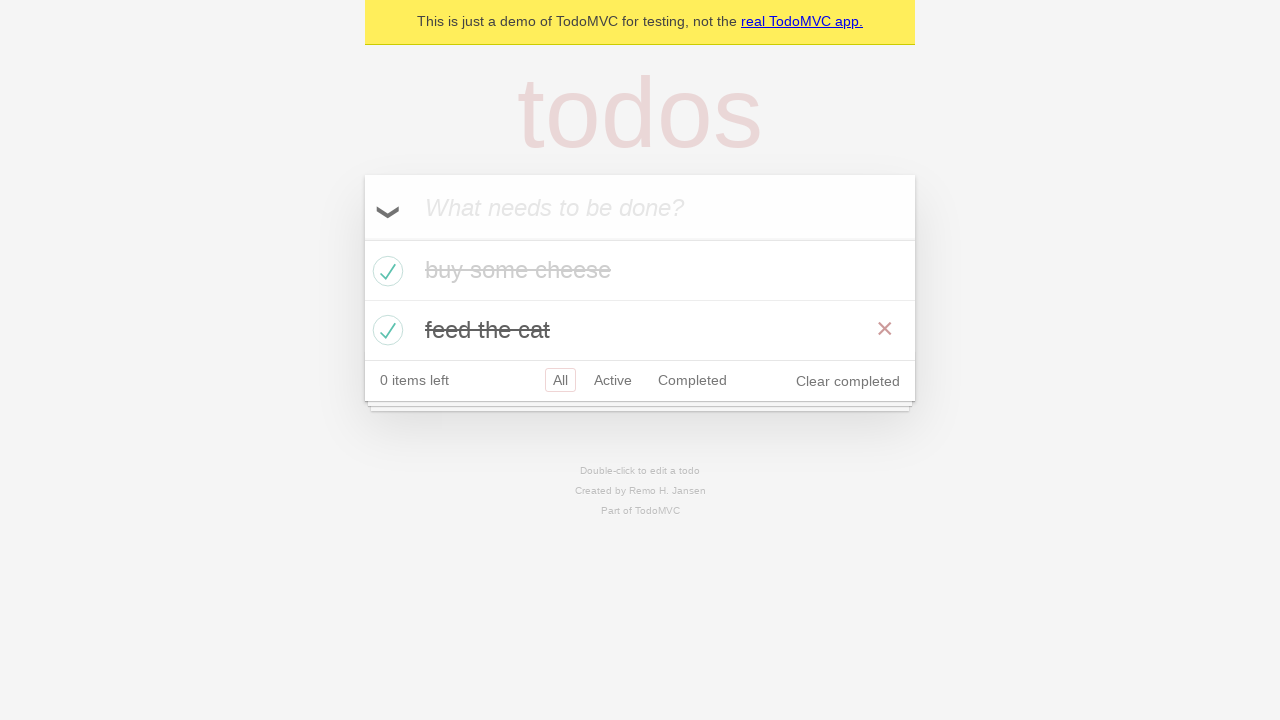

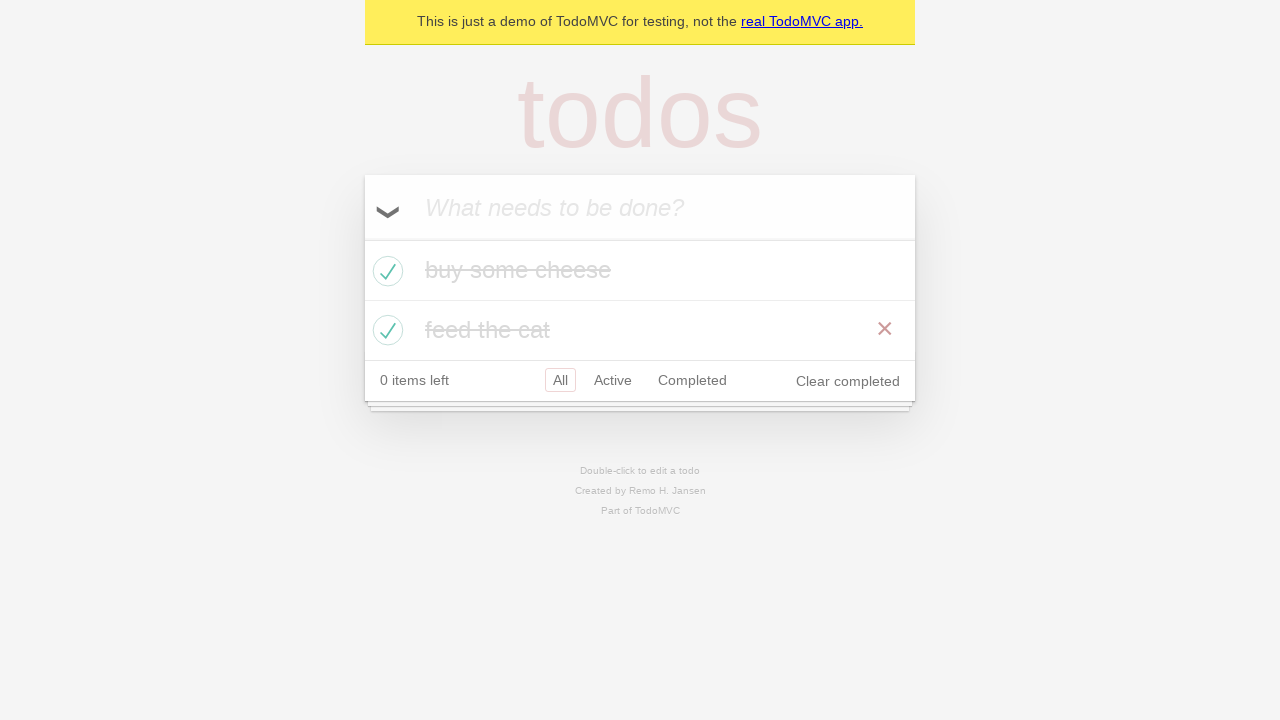